Tests checkbox functionality by navigating to the Checkboxes page and toggling both checkboxes to verify their selected states change correctly.

Starting URL: http://the-internet.herokuapp.com/

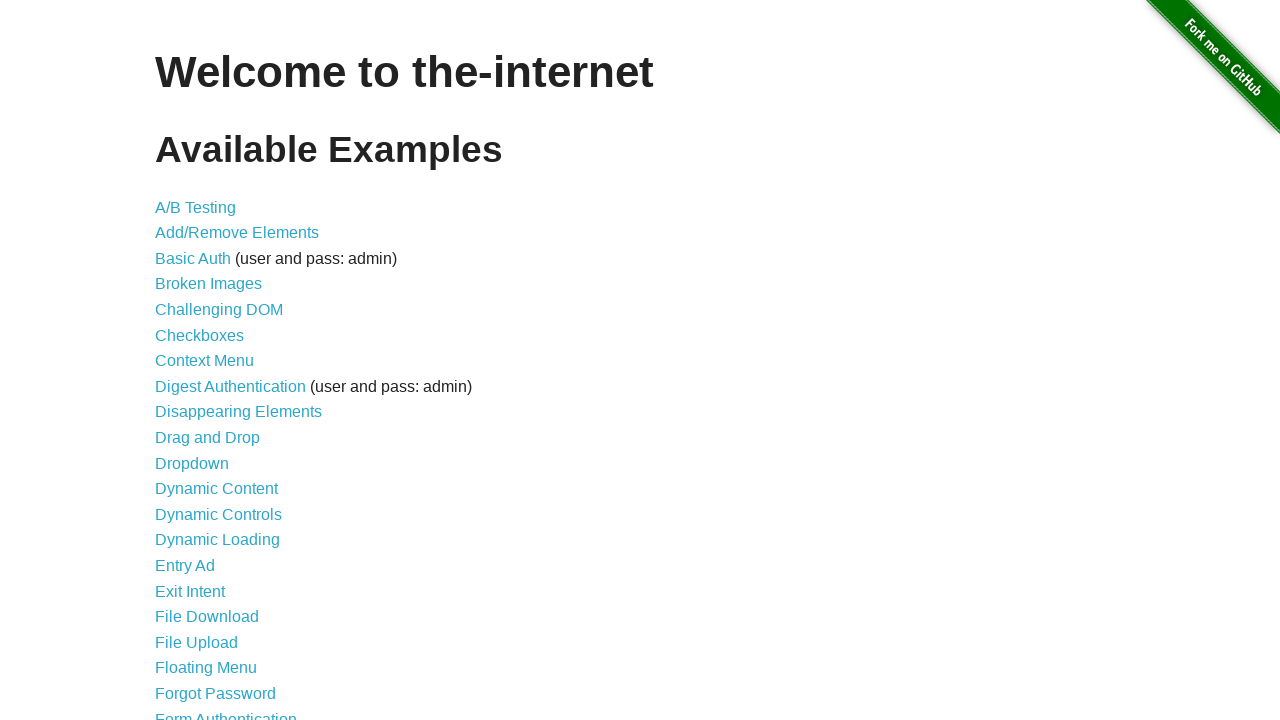

Clicked on Checkboxes link at (200, 335) on text=Checkboxes
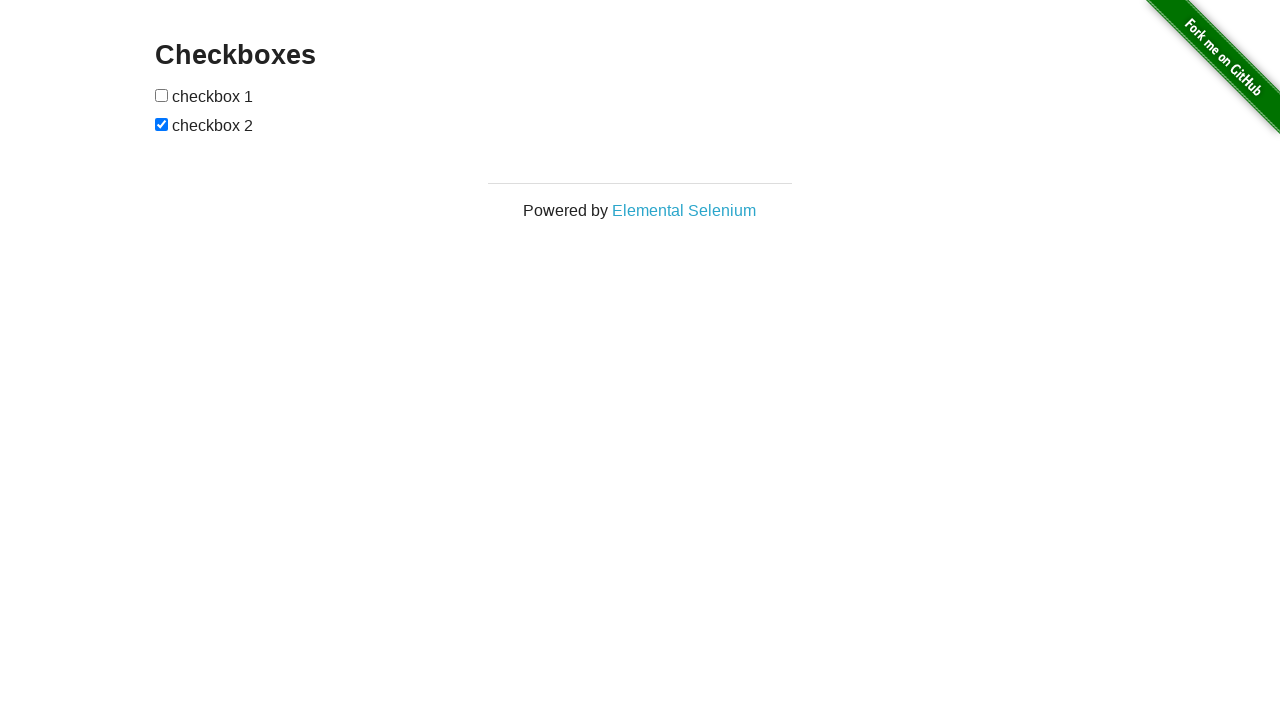

Checkboxes page content loaded
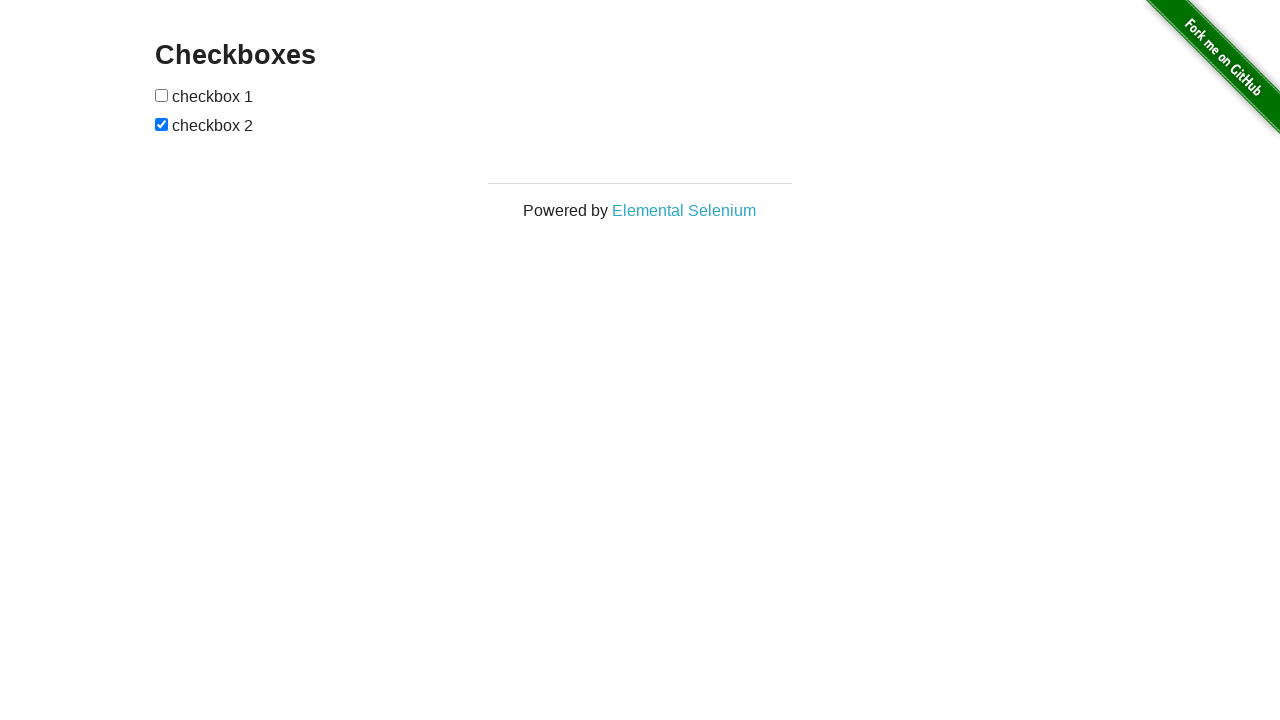

Clicked first checkbox to toggle its state at (162, 95) on input[type='checkbox'] >> nth=0
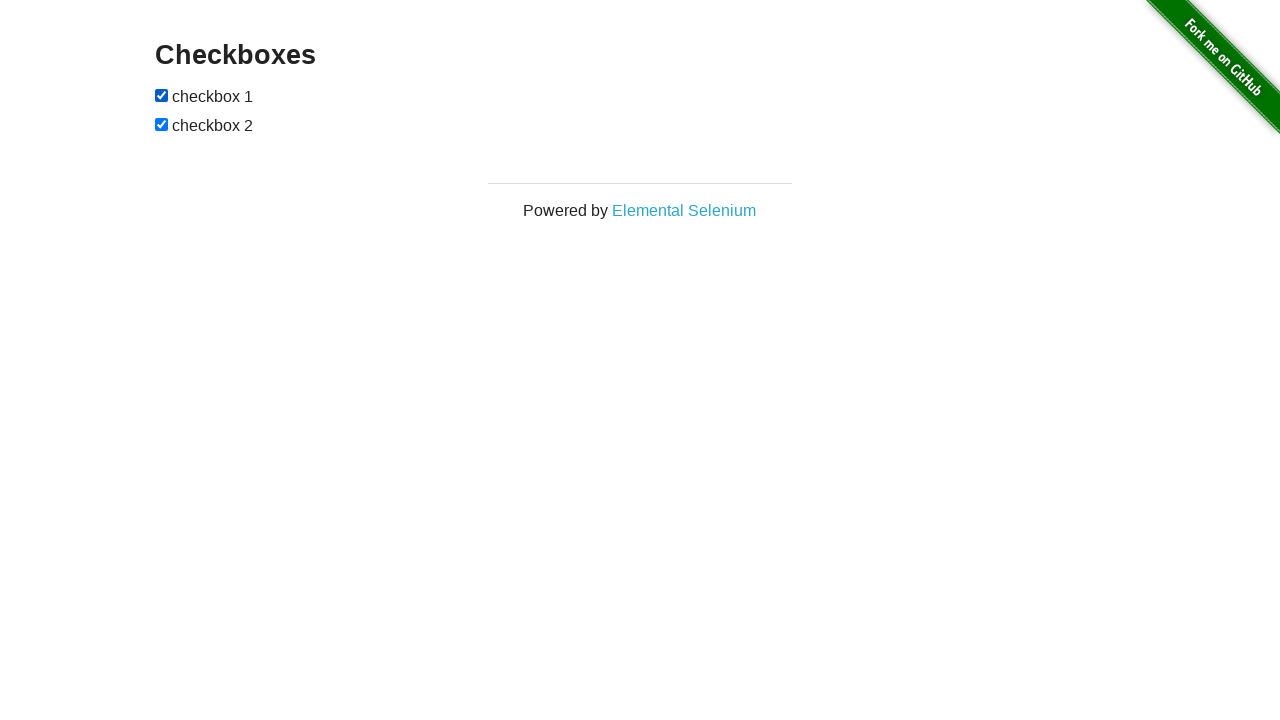

Clicked second checkbox to toggle its state at (162, 124) on input[type='checkbox'] >> nth=1
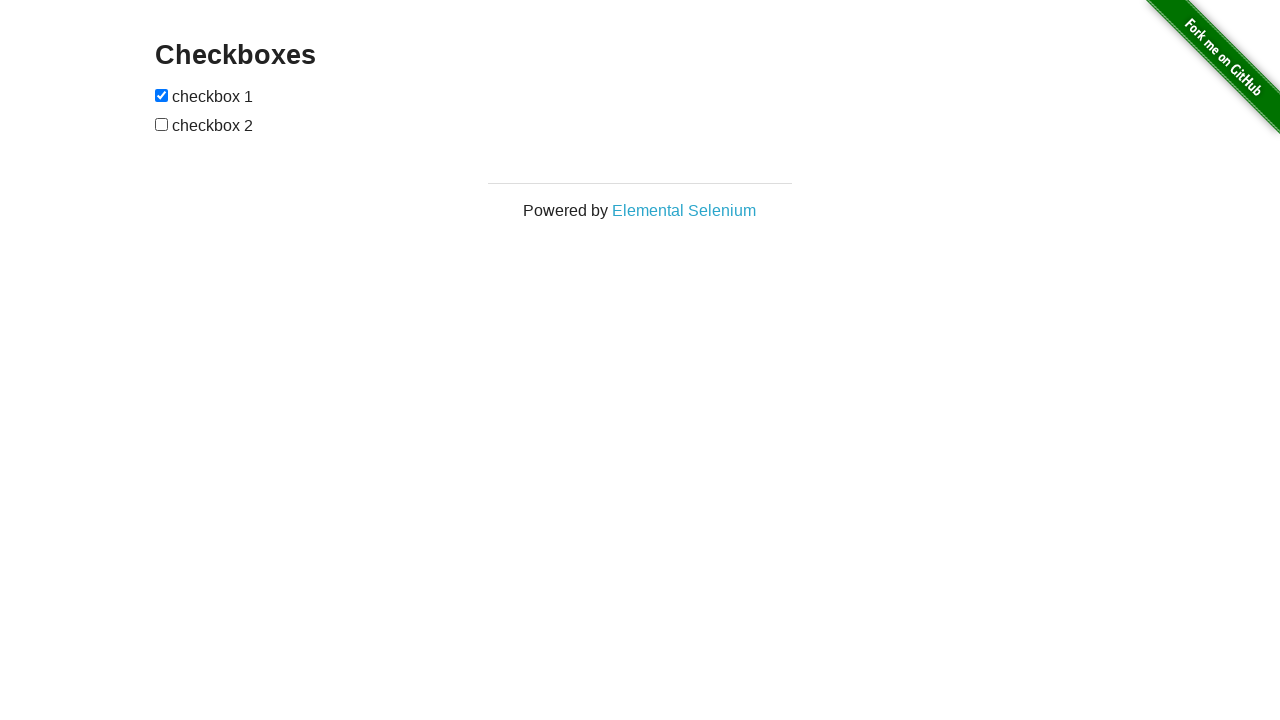

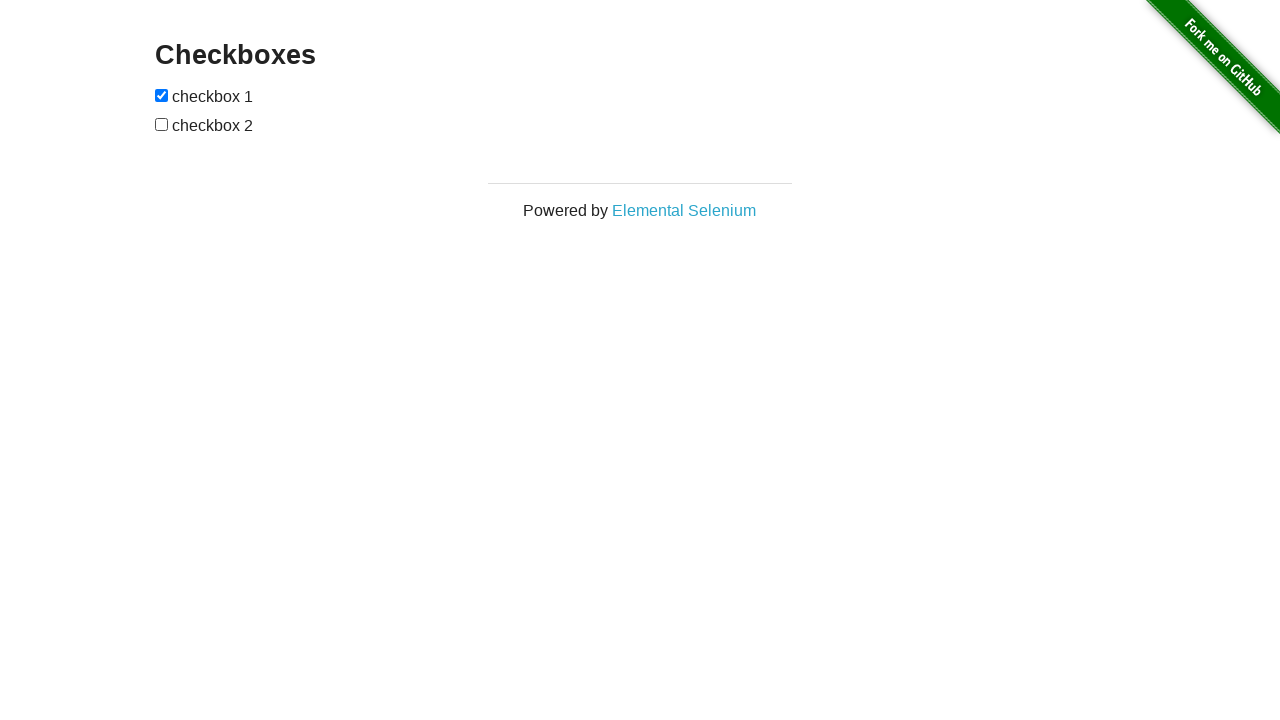